Tests checkbox functionality by checking all three checkboxes and verifying they are all selected

Starting URL: https://rahulshettyacademy.com/AutomationPractice/

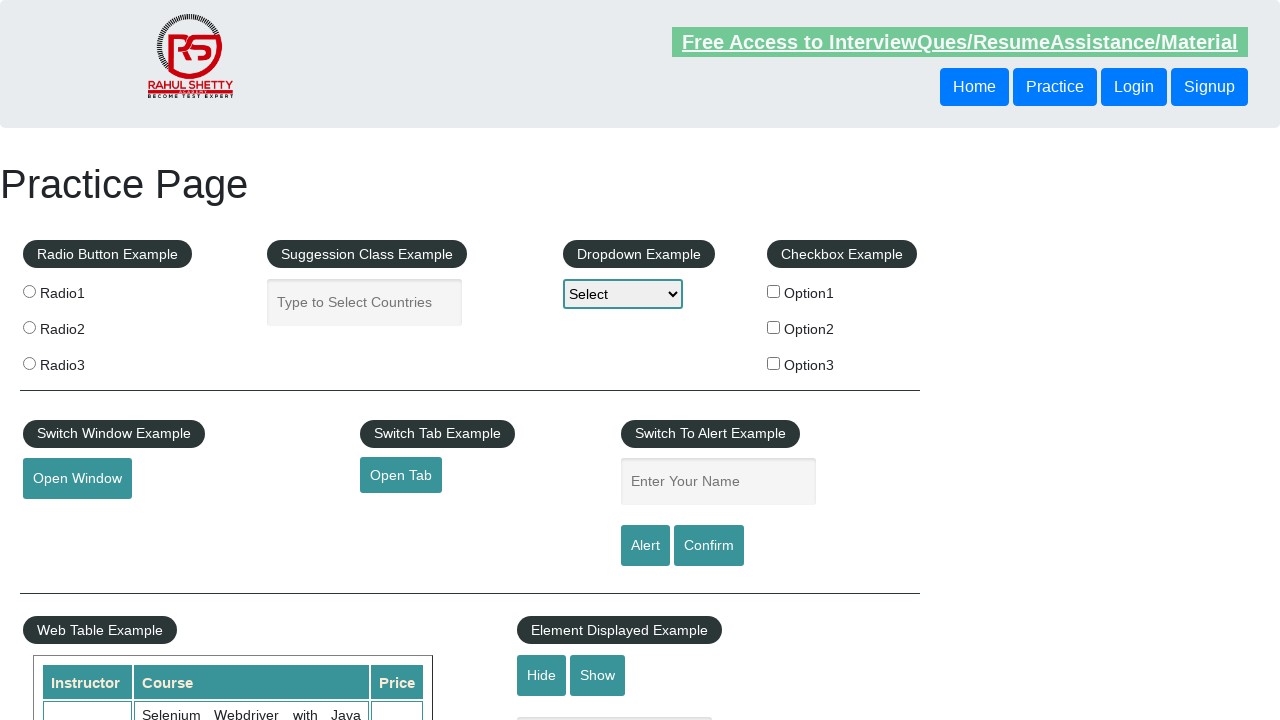

Checked checkbox option 1 at (774, 291) on xpath=//input[@id='checkBoxOption1']
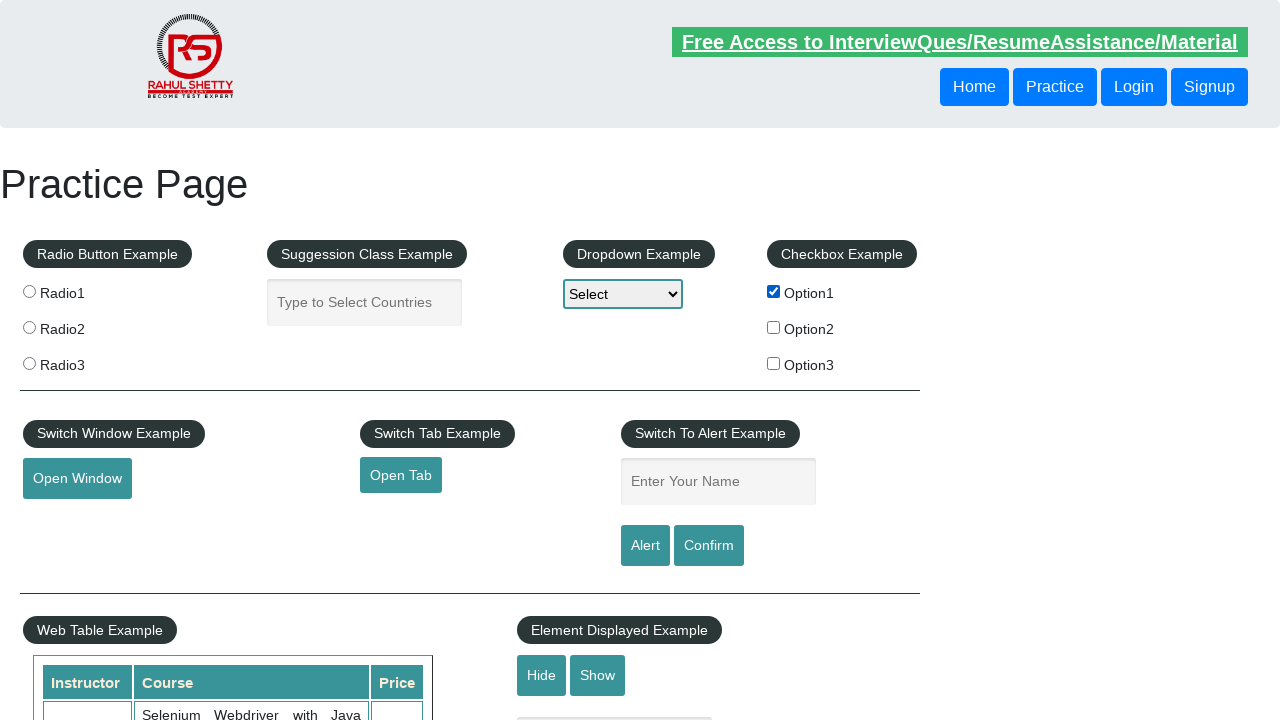

Checked checkbox option 2 at (774, 327) on xpath=//input[@id='checkBoxOption2']
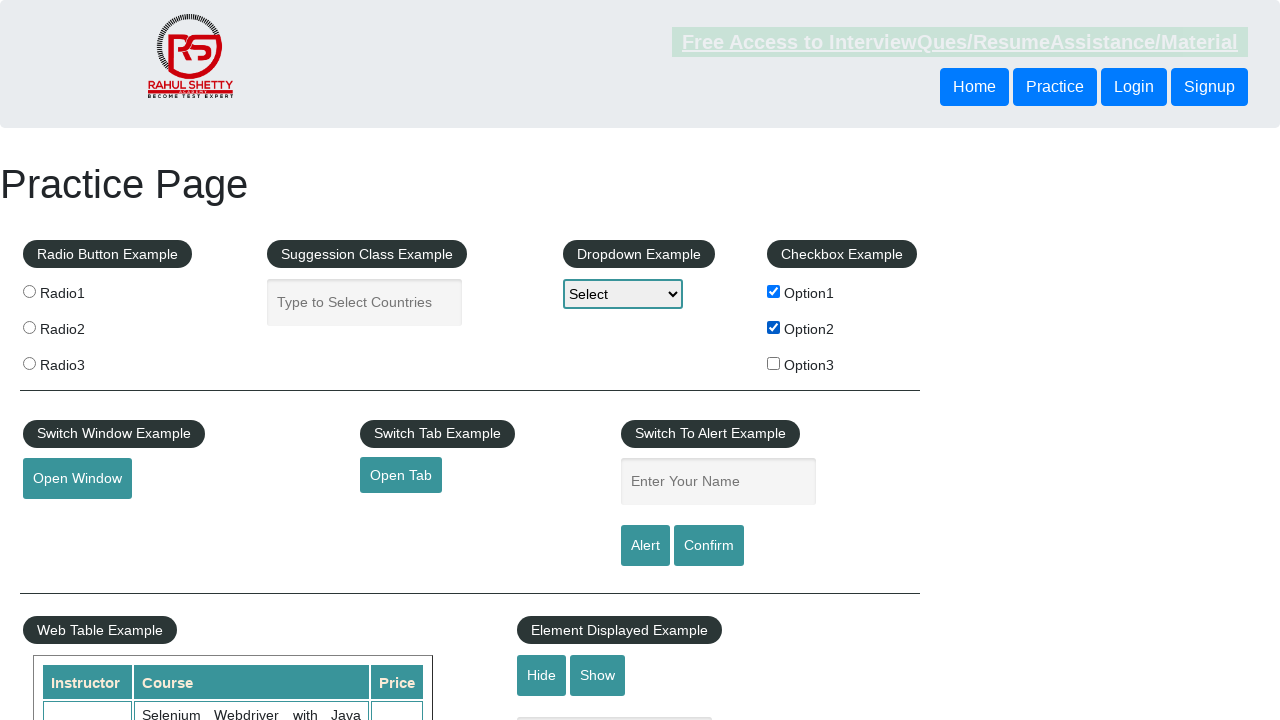

Checked checkbox option 3 at (774, 363) on xpath=//input[@id='checkBoxOption3']
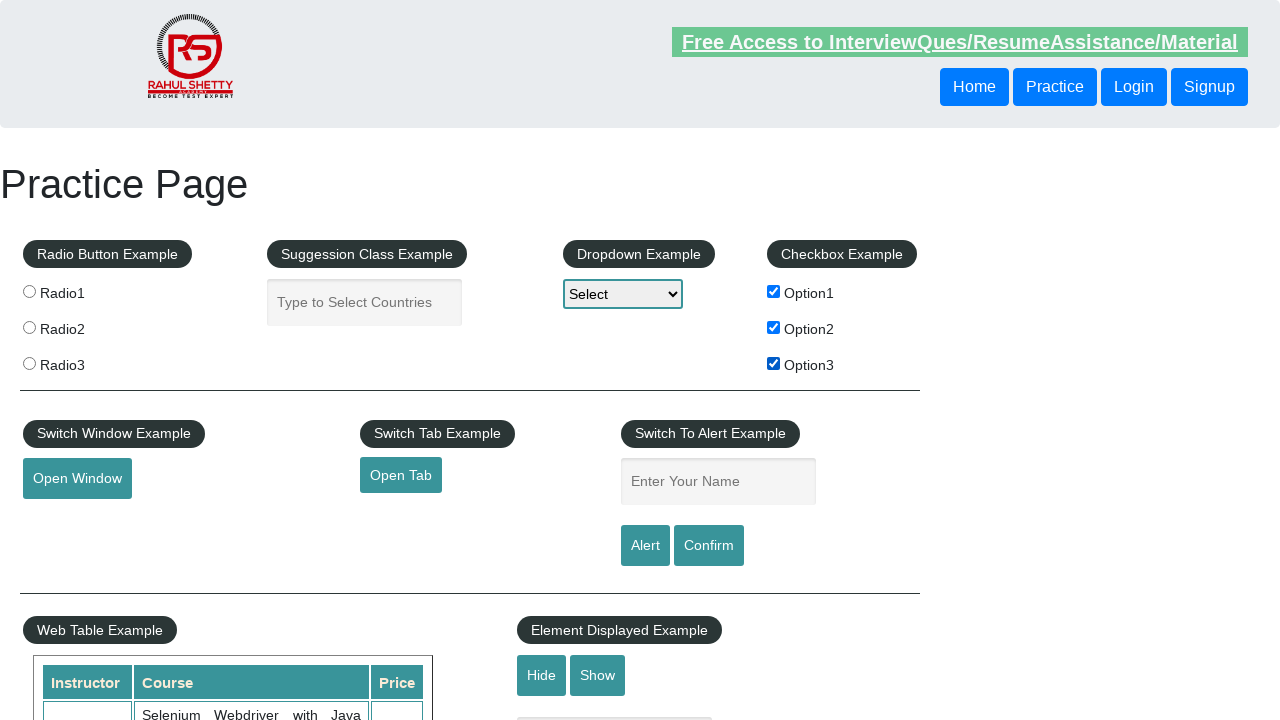

Verified checkbox option 1 is checked
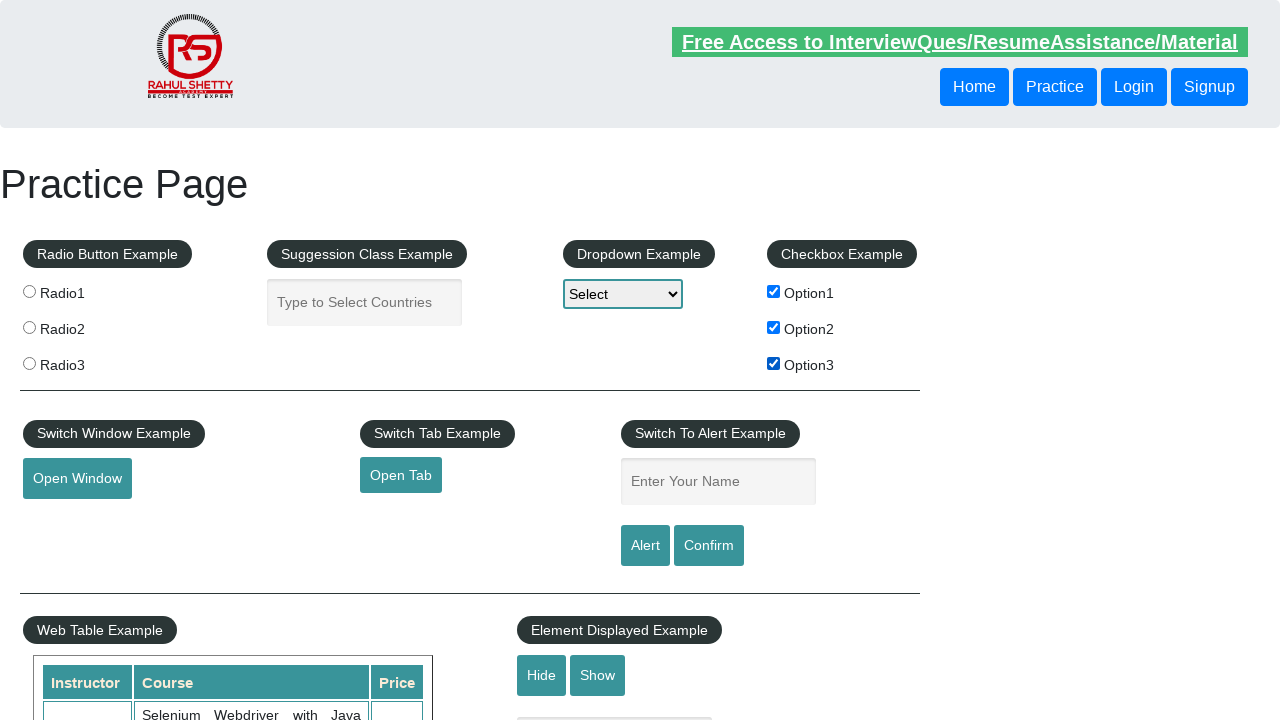

Verified checkbox option 2 is checked
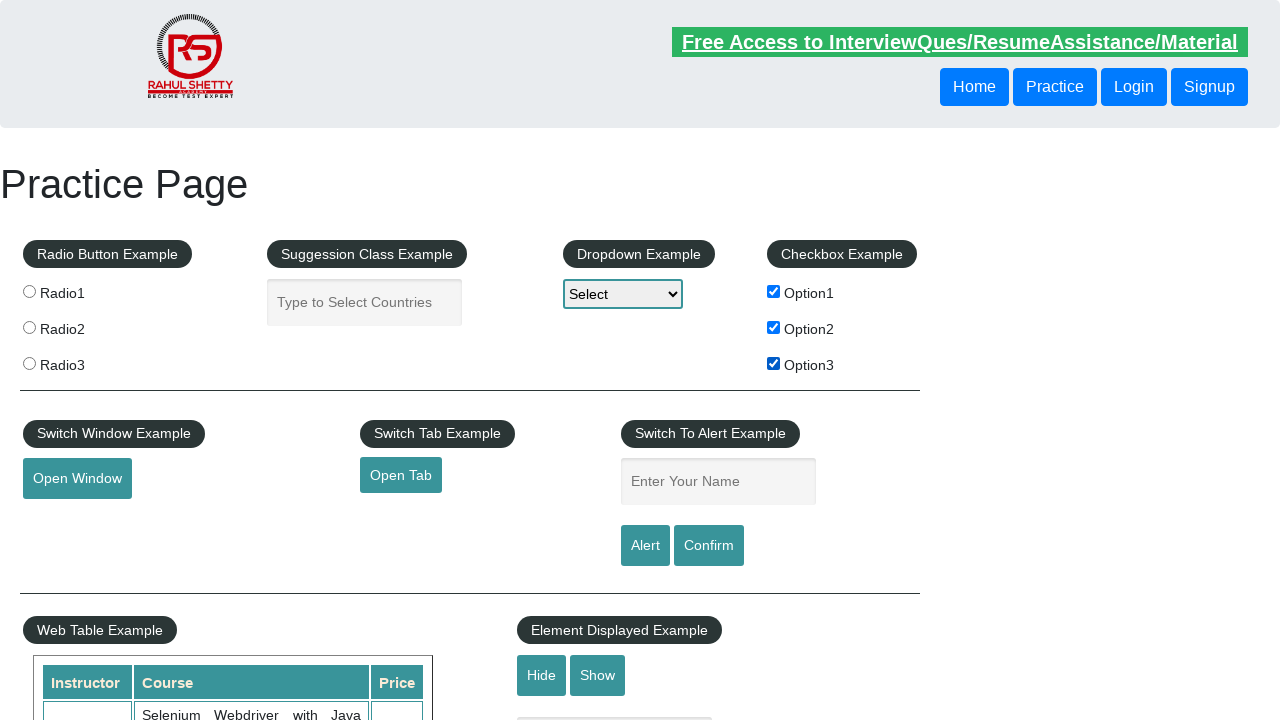

Verified checkbox option 3 is checked
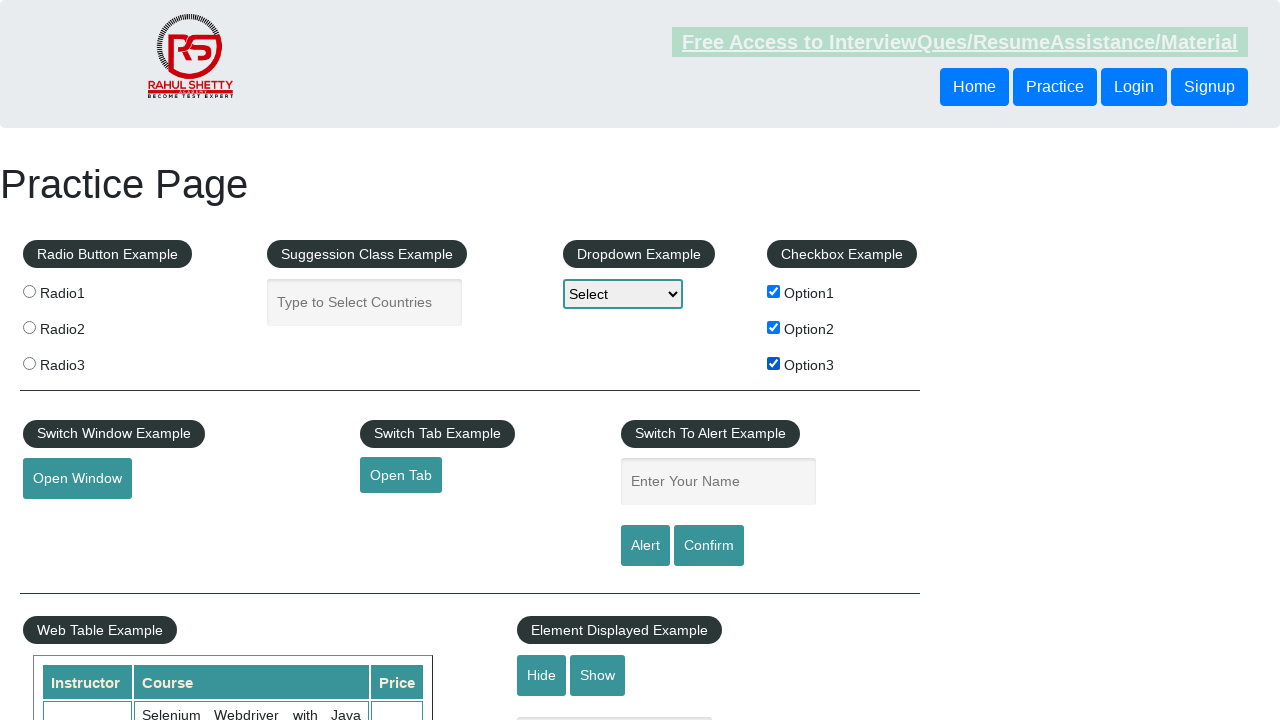

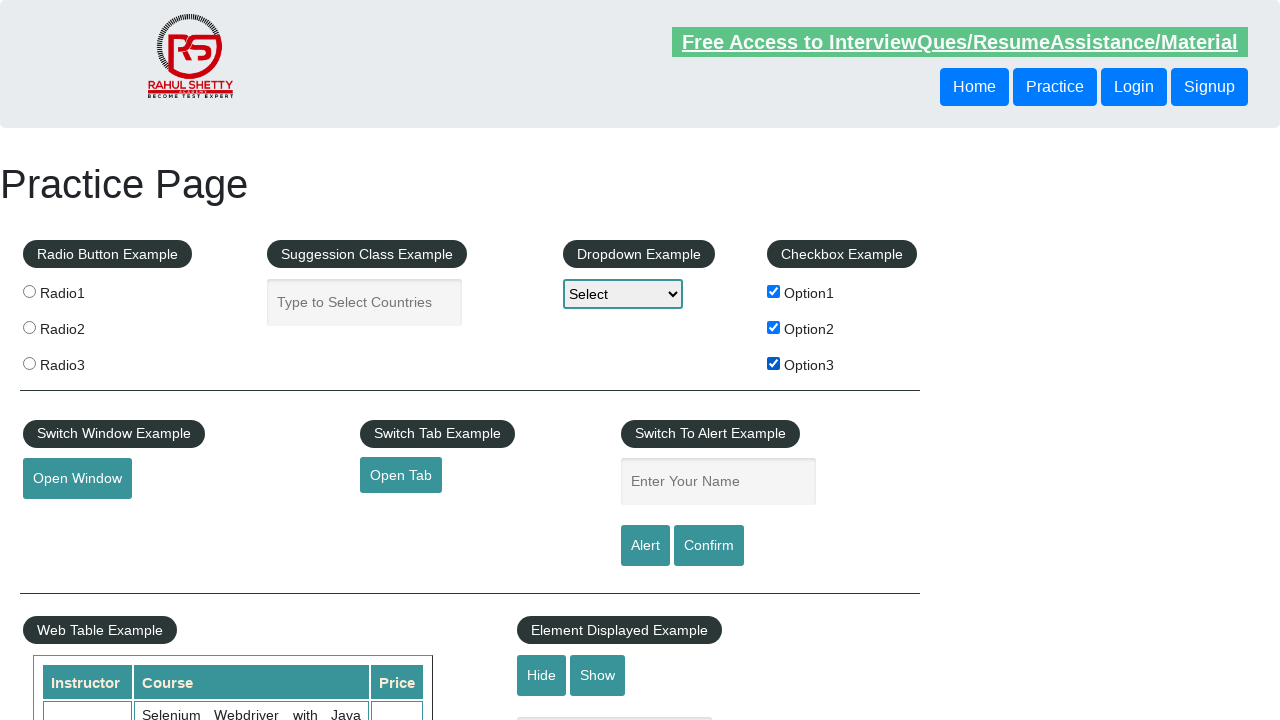